Tests table sorting functionality by clicking on the fruit column header and verifying the sort order changes

Starting URL: https://rahulshettyacademy.com/seleniumPractise/#/offers

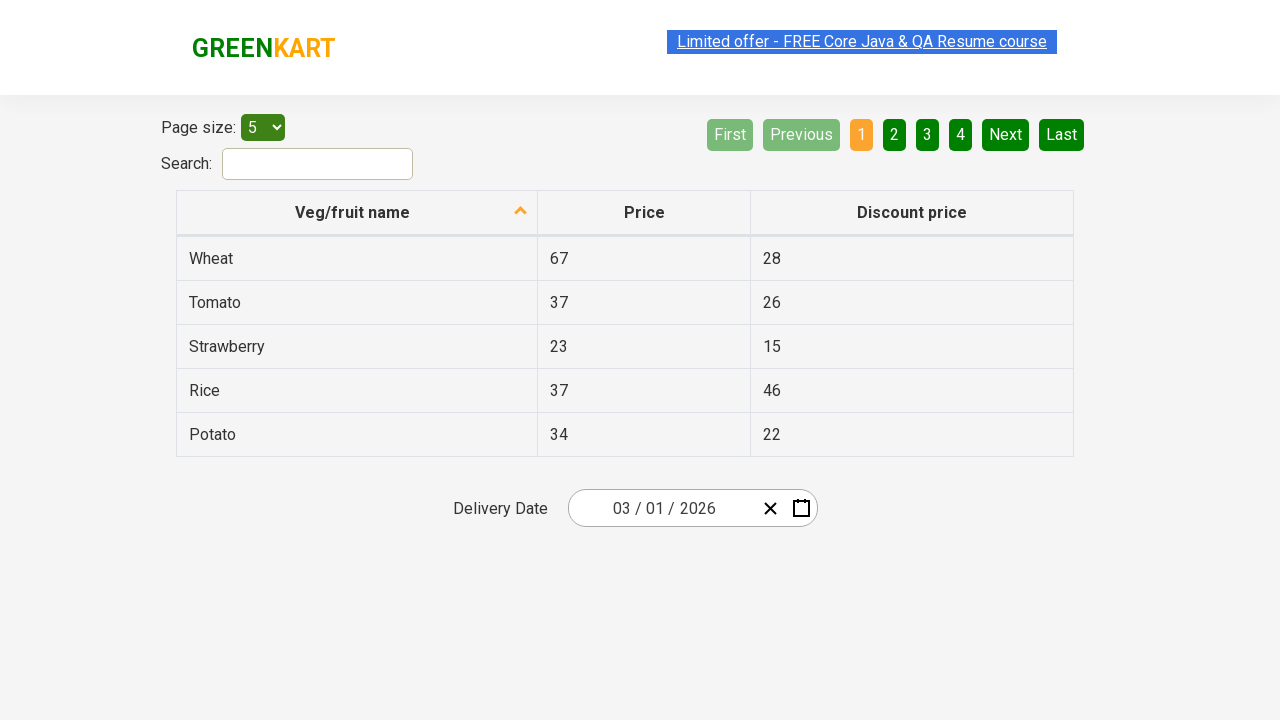

Waited for table to load - fruit column data visible
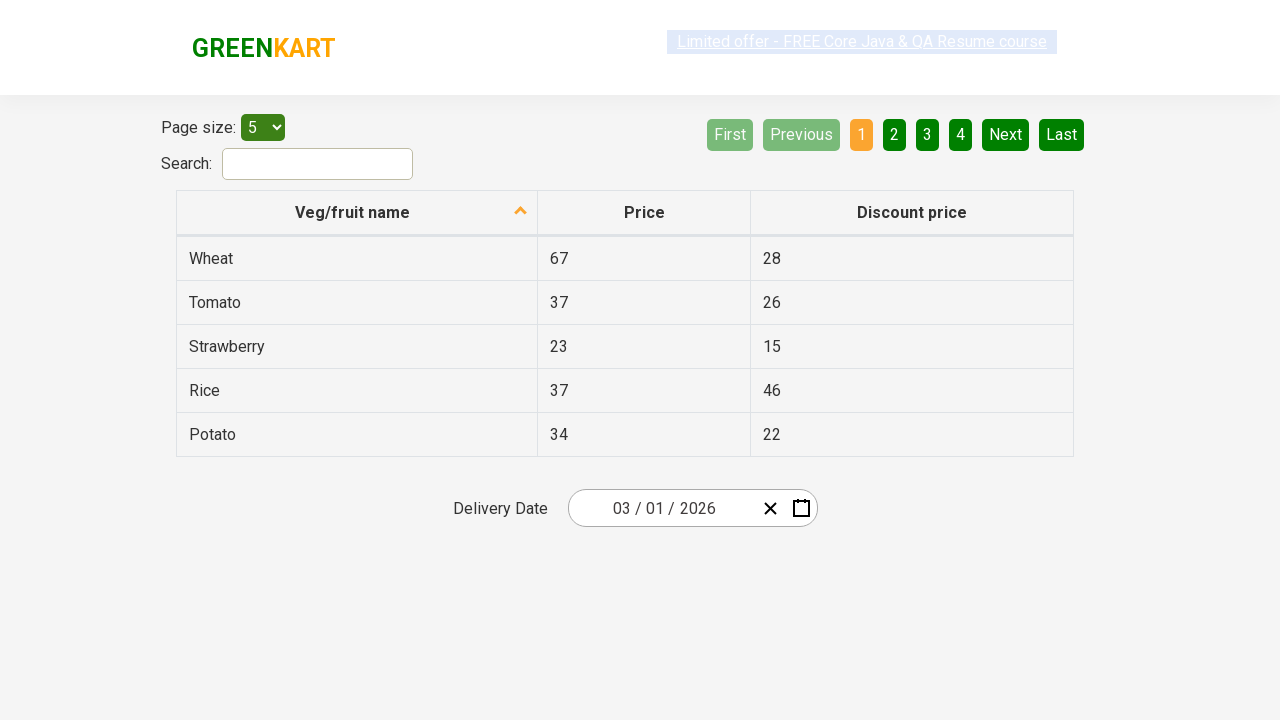

Clicked on fruit column header to trigger sort at (644, 213) on tr th:nth-child(2)
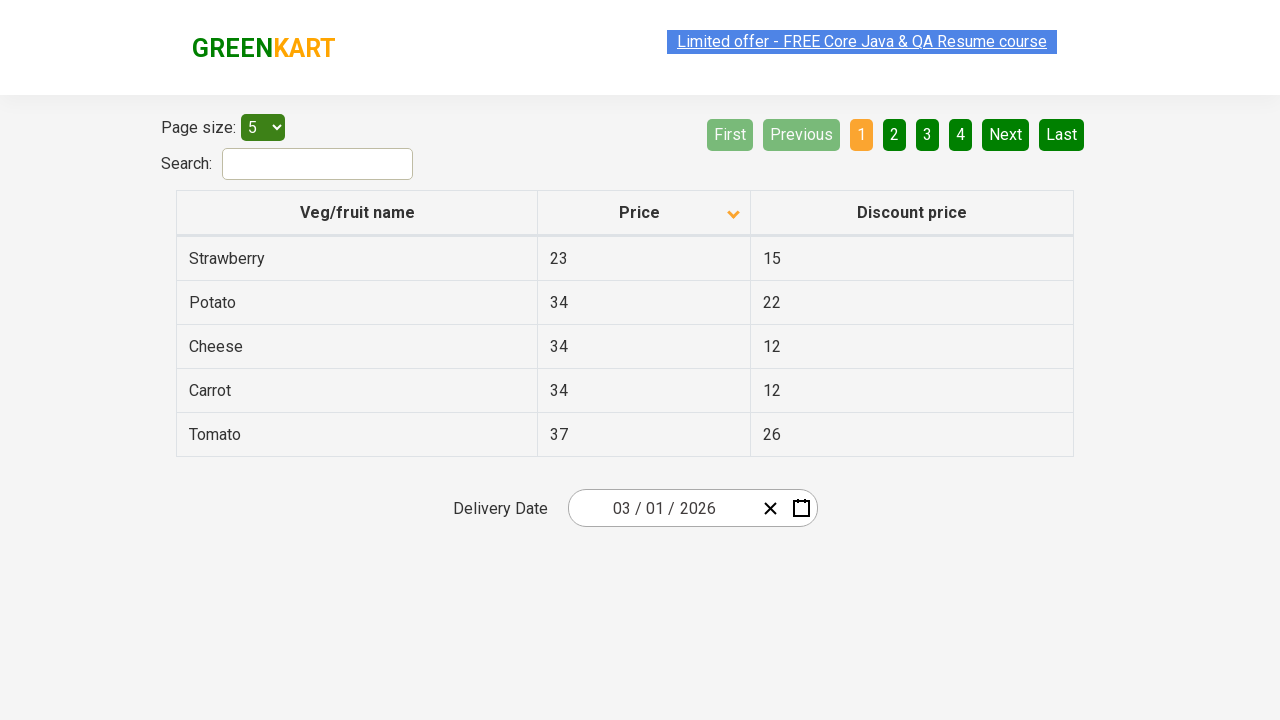

Waited for table to re-render after sorting - sort order changed
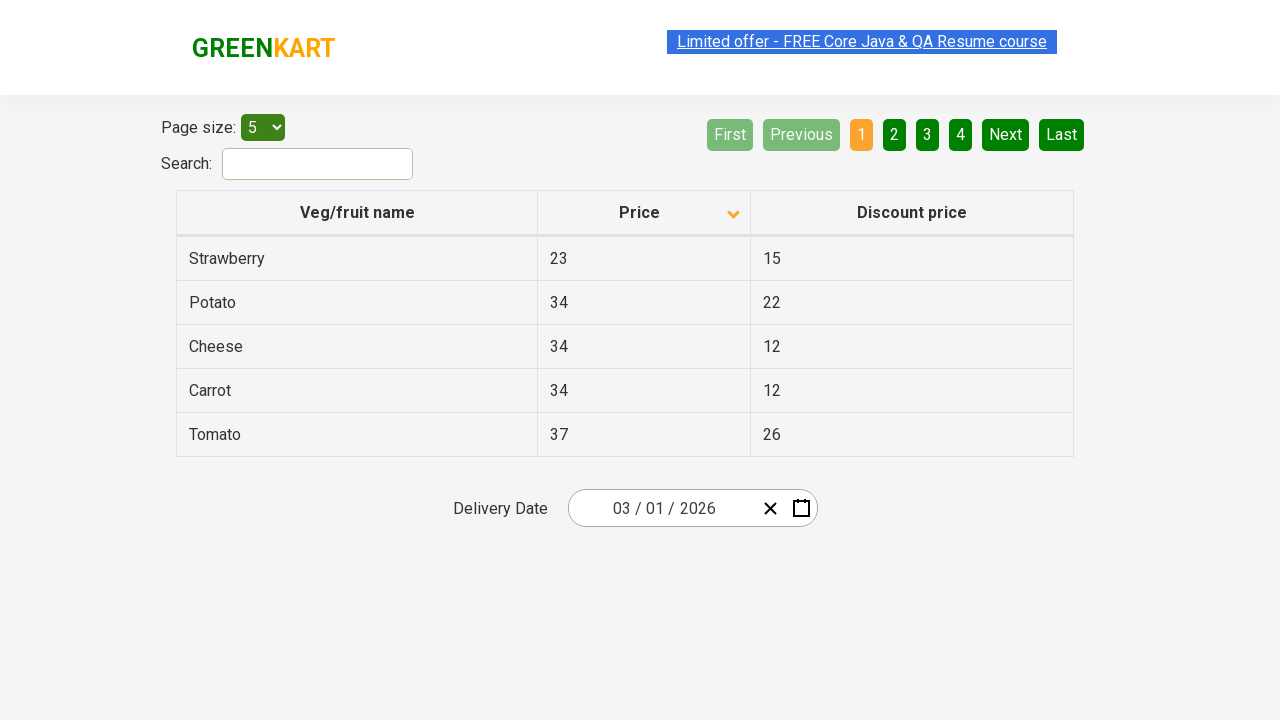

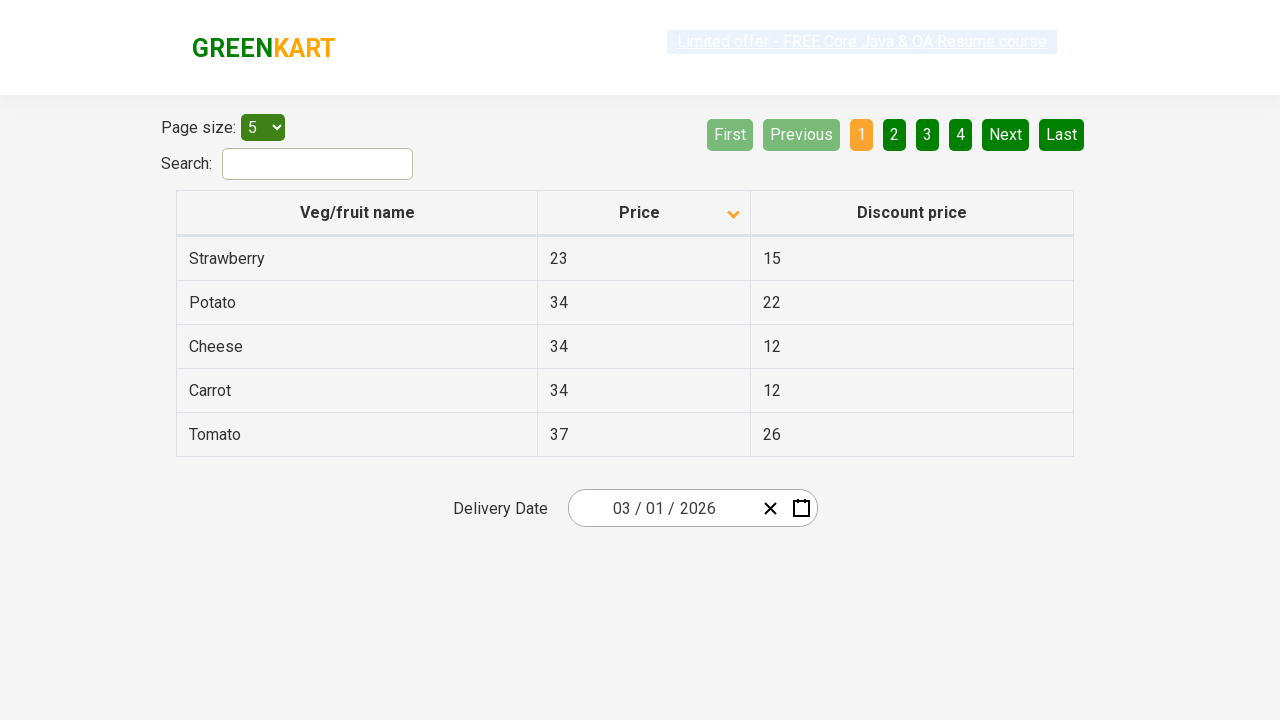